Tests browser window functionality by navigating to the Alerts, Frame & Windows section, clicking the New Tab button, and verifying a new tab opens with the expected content

Starting URL: https://demoqa.com/

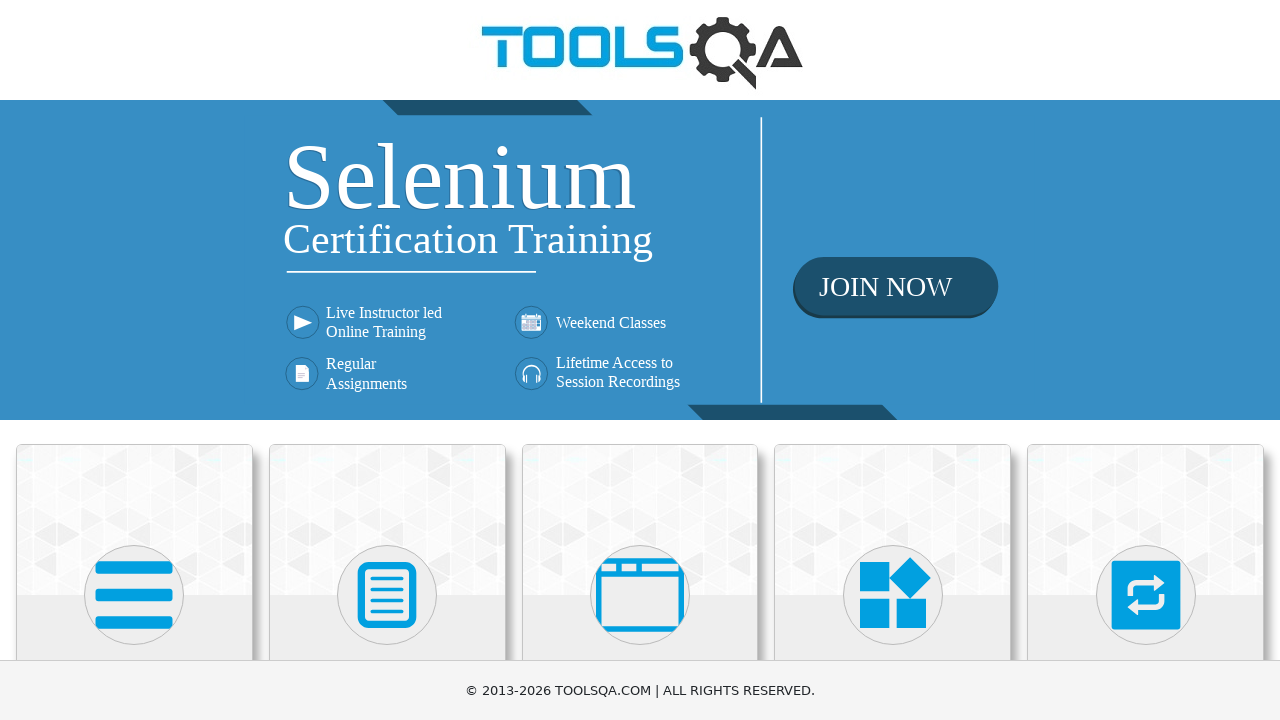

Scrolled 'Alerts, Frame & Windows' menu option into view
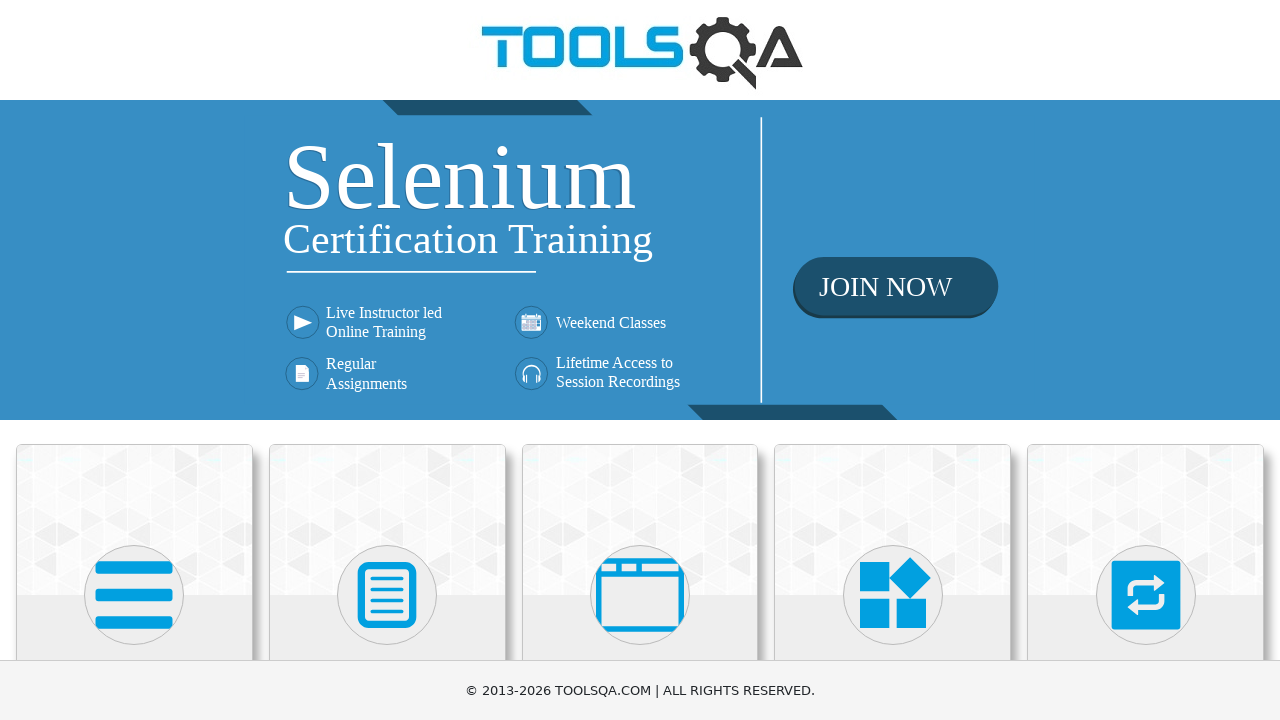

Clicked 'Alerts, Frame & Windows' menu option at (640, 360) on xpath=//*[text()='Alerts, Frame & Windows']
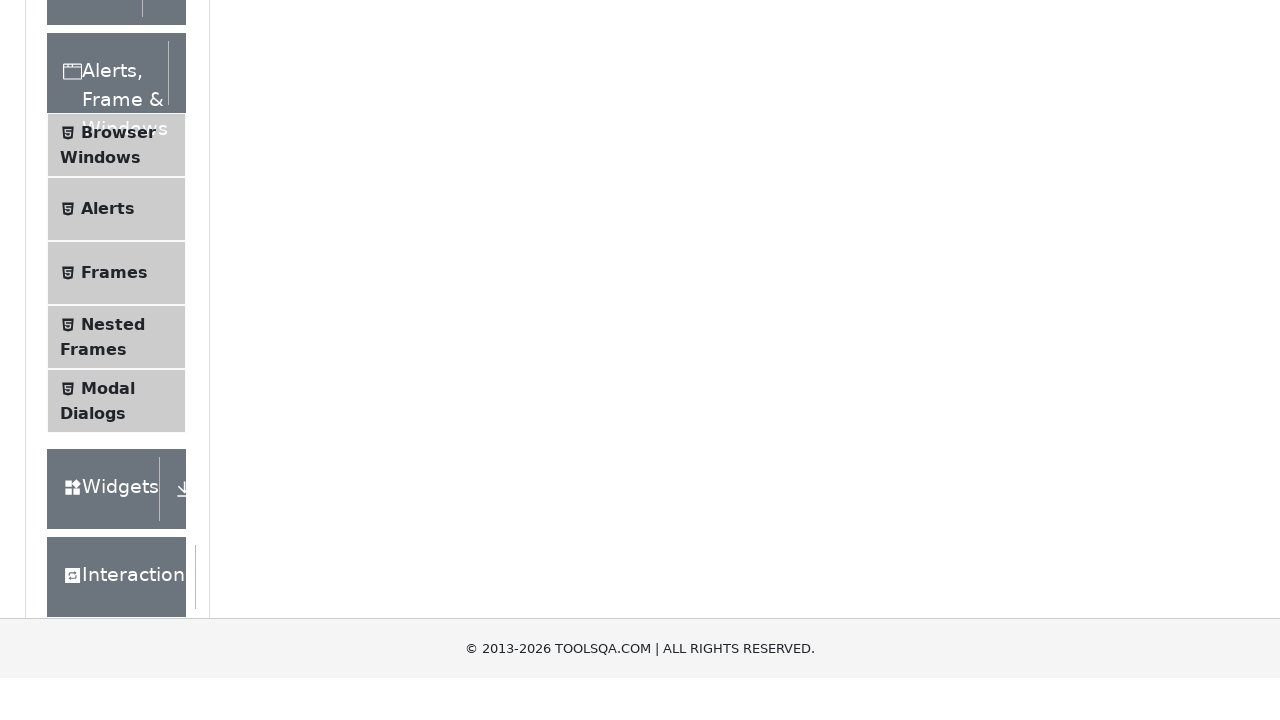

Clicked 'Browser Windows' option at (118, 424) on xpath=//span[text()='Browser Windows']
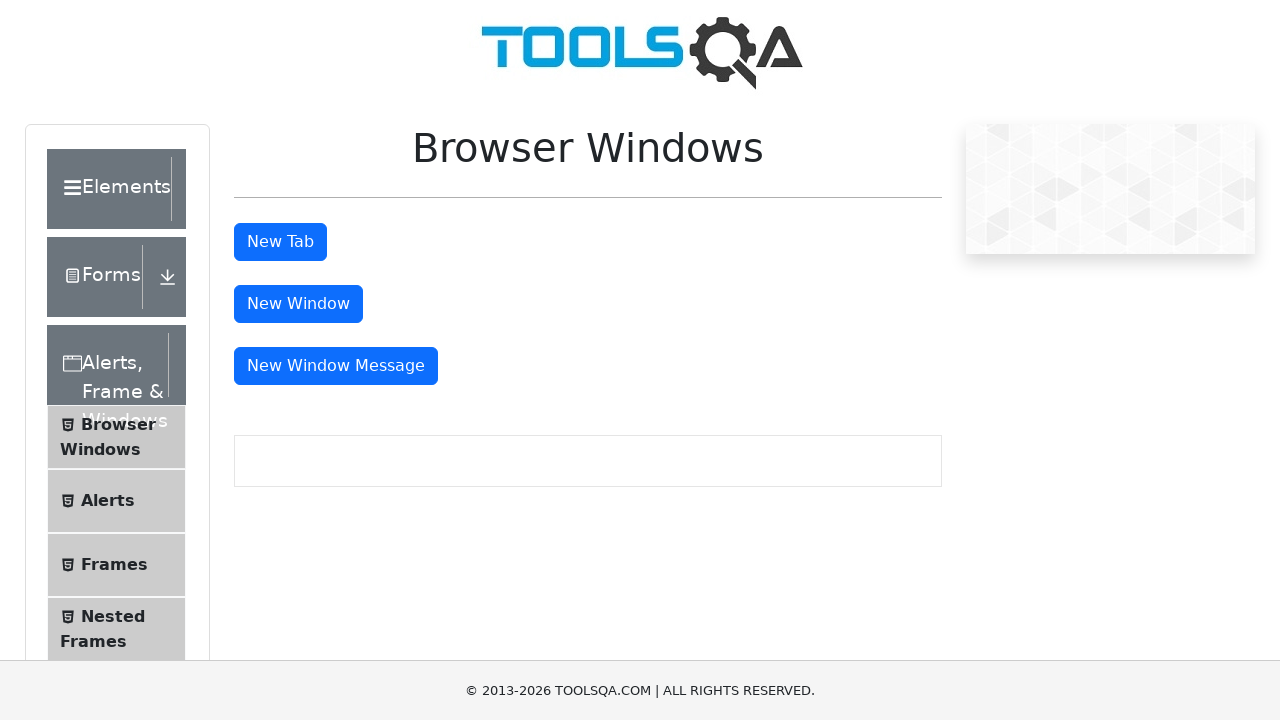

Clicked 'New Tab' button and intercepted new tab creation at (280, 242) on #tabButton
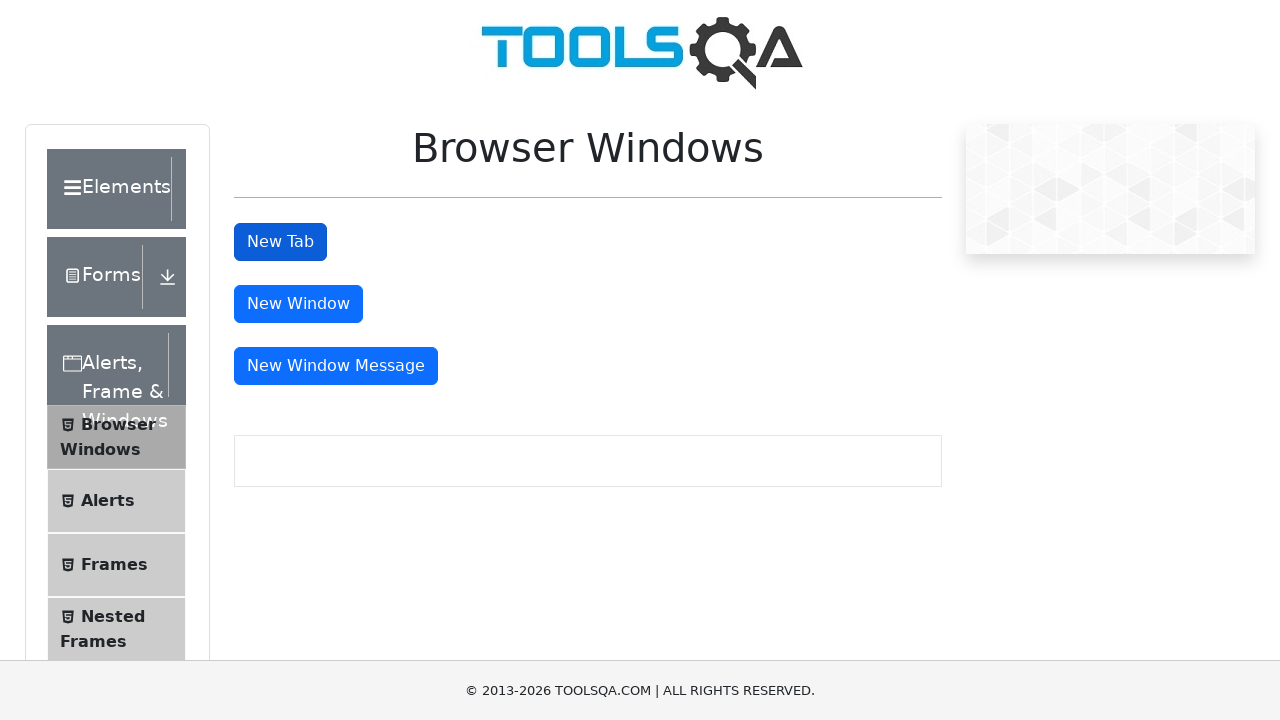

New tab loaded completely
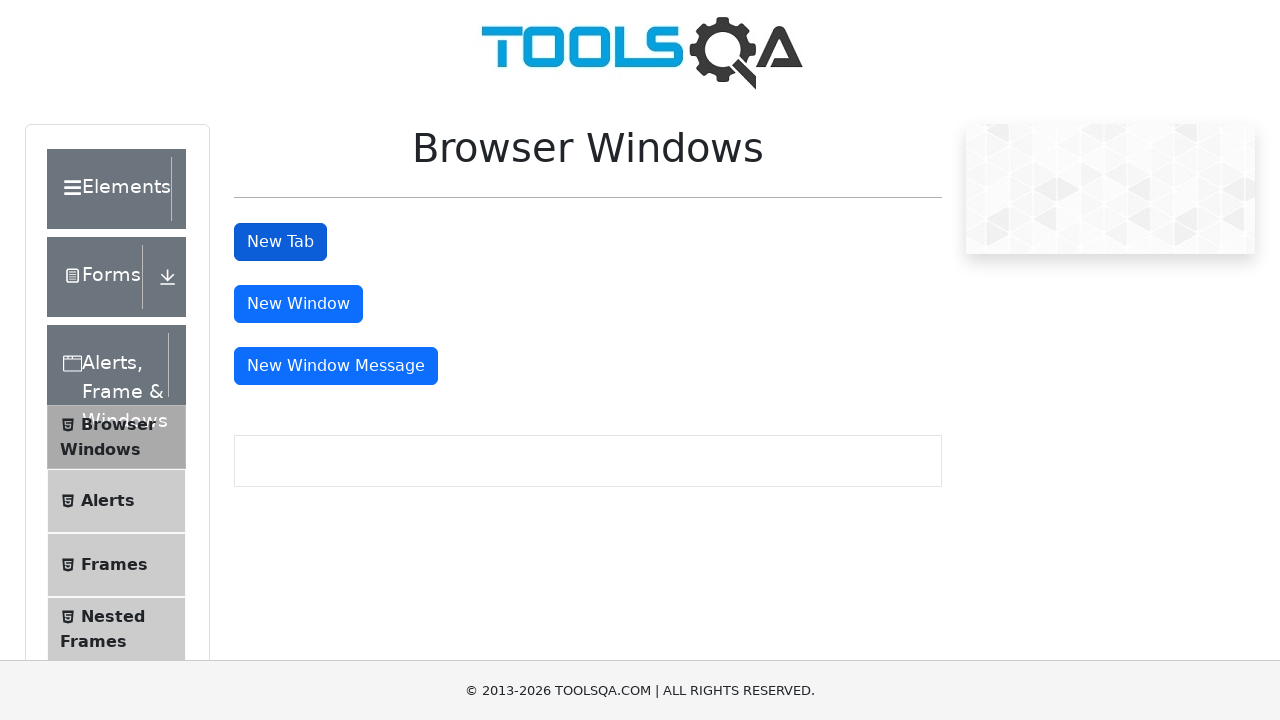

Verified new tab URL is 'https://demoqa.com/sample'
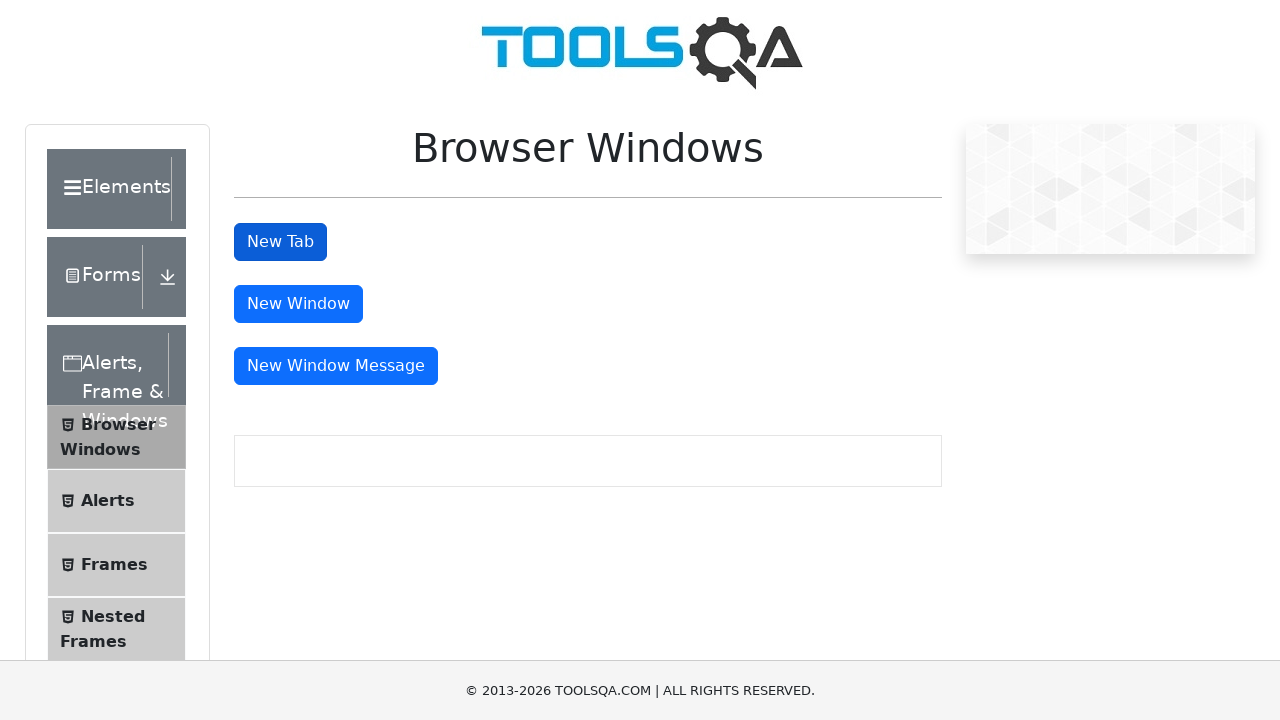

Verified sample heading element is present on new tab
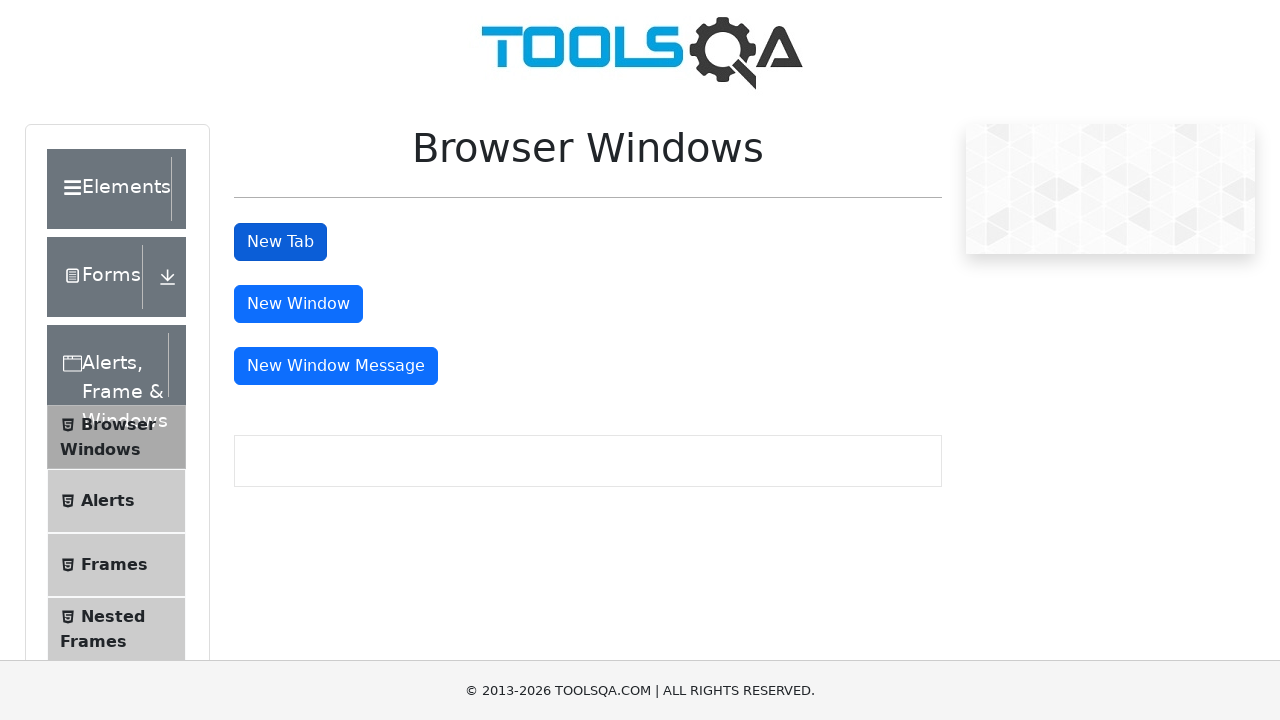

Closed new tab
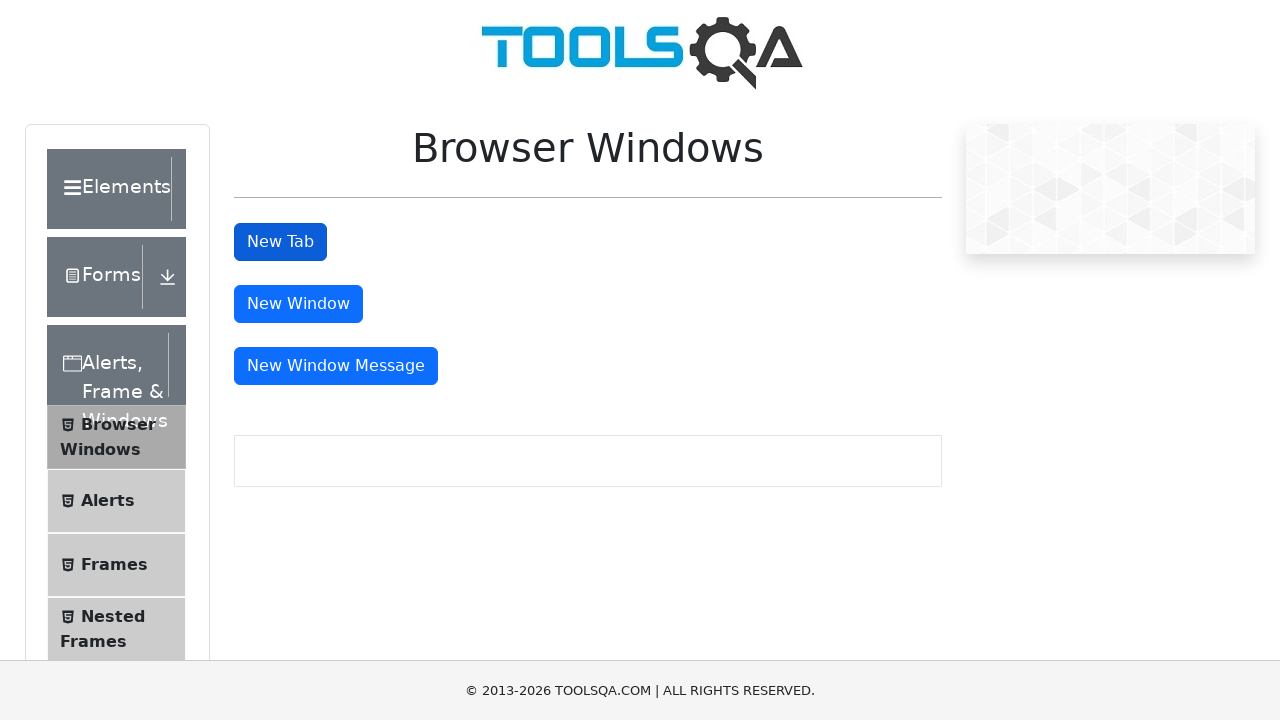

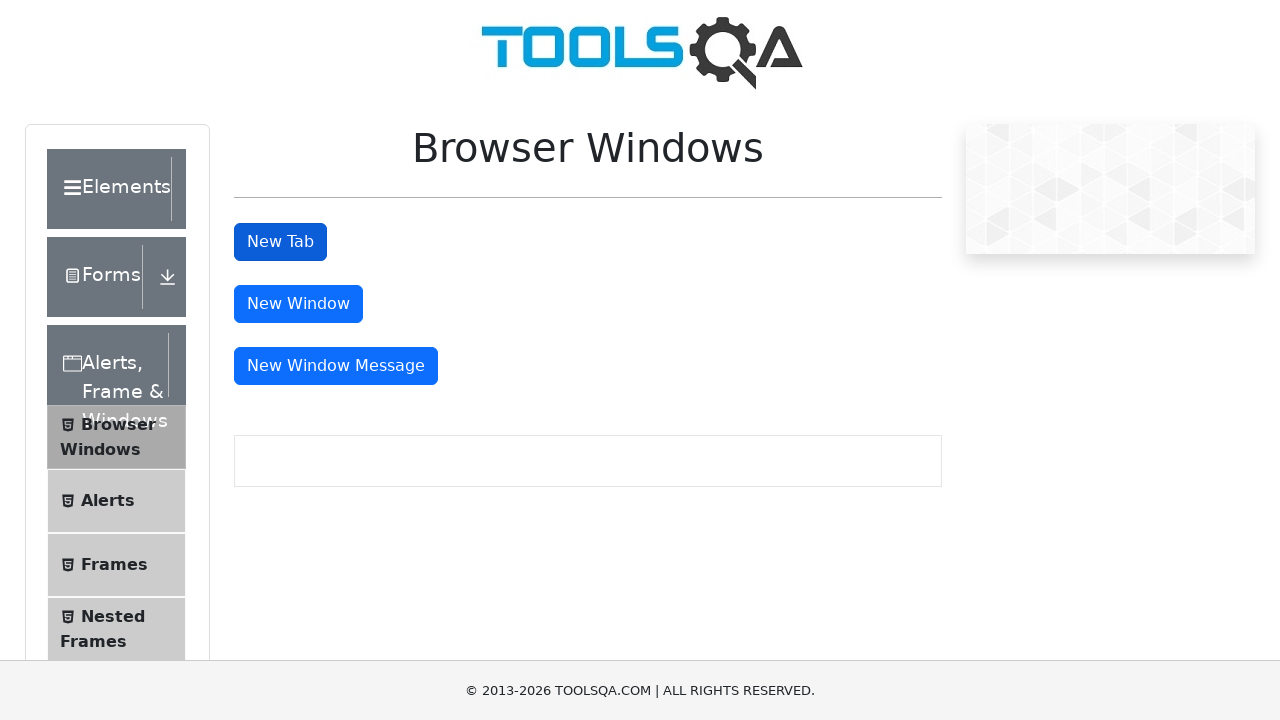